Tests modifying a link's target attribute from _blank to _self using JavaScript execution, then clicks the link to navigate in the same window

Starting URL: https://the-internet.herokuapp.com/windows

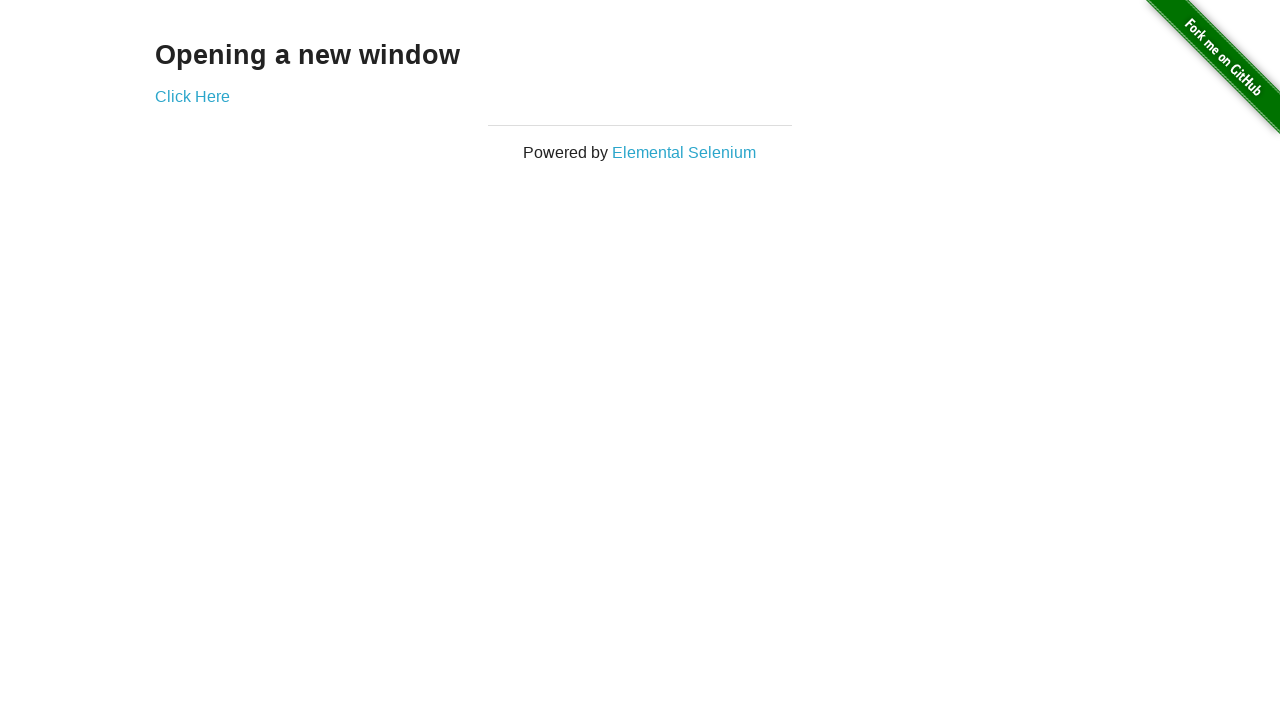

Modified link's target attribute from _blank to _self using JavaScript
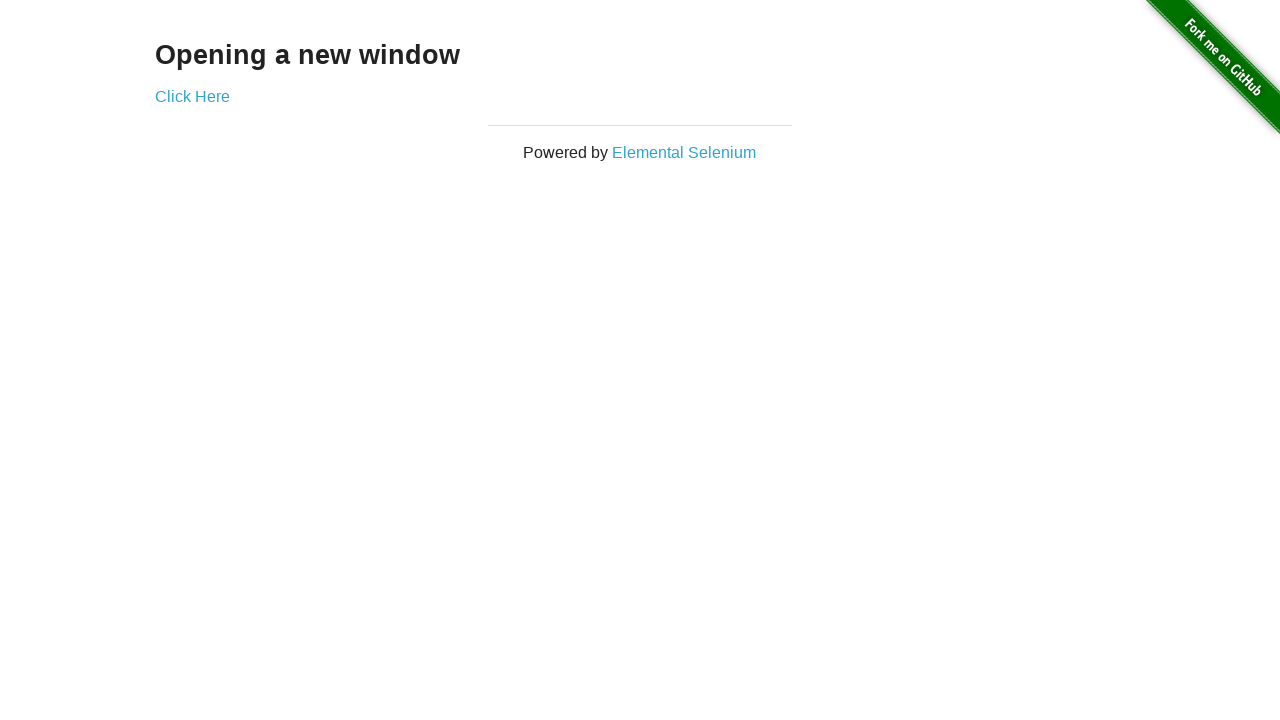

Clicked the link to navigate in the same window at (192, 96) on [href='/windows/new']
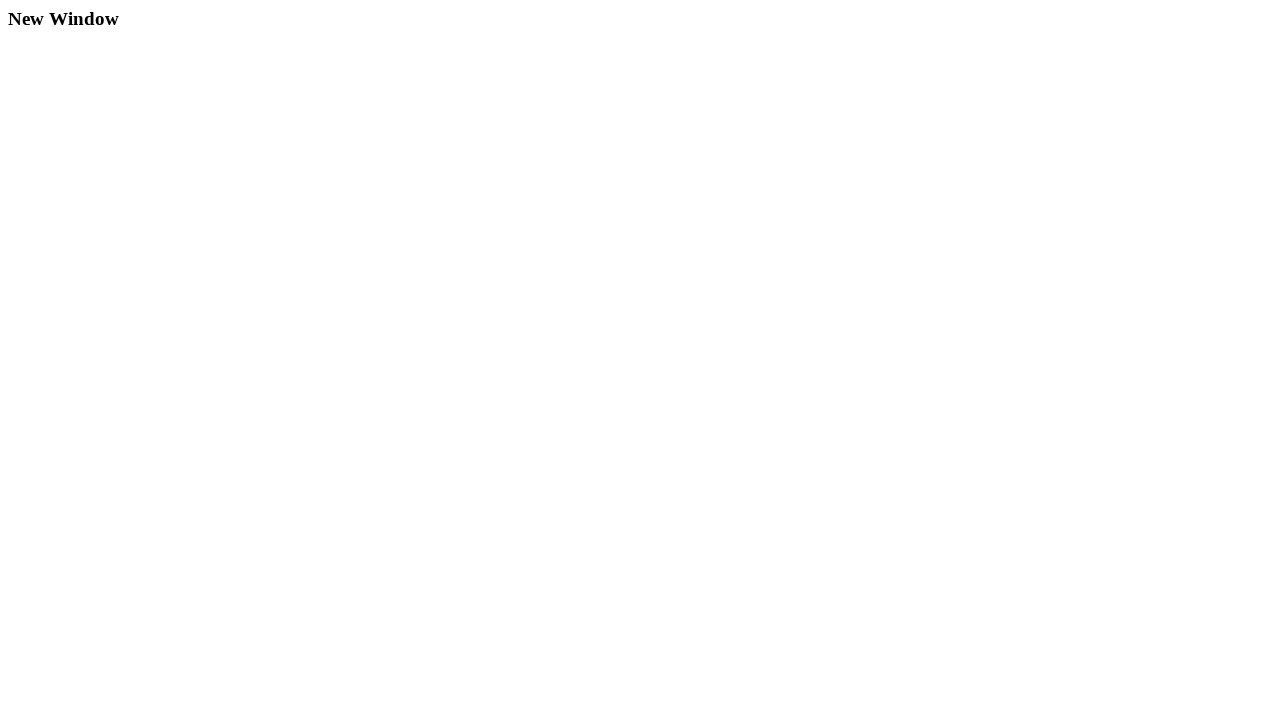

Navigation completed and page loaded
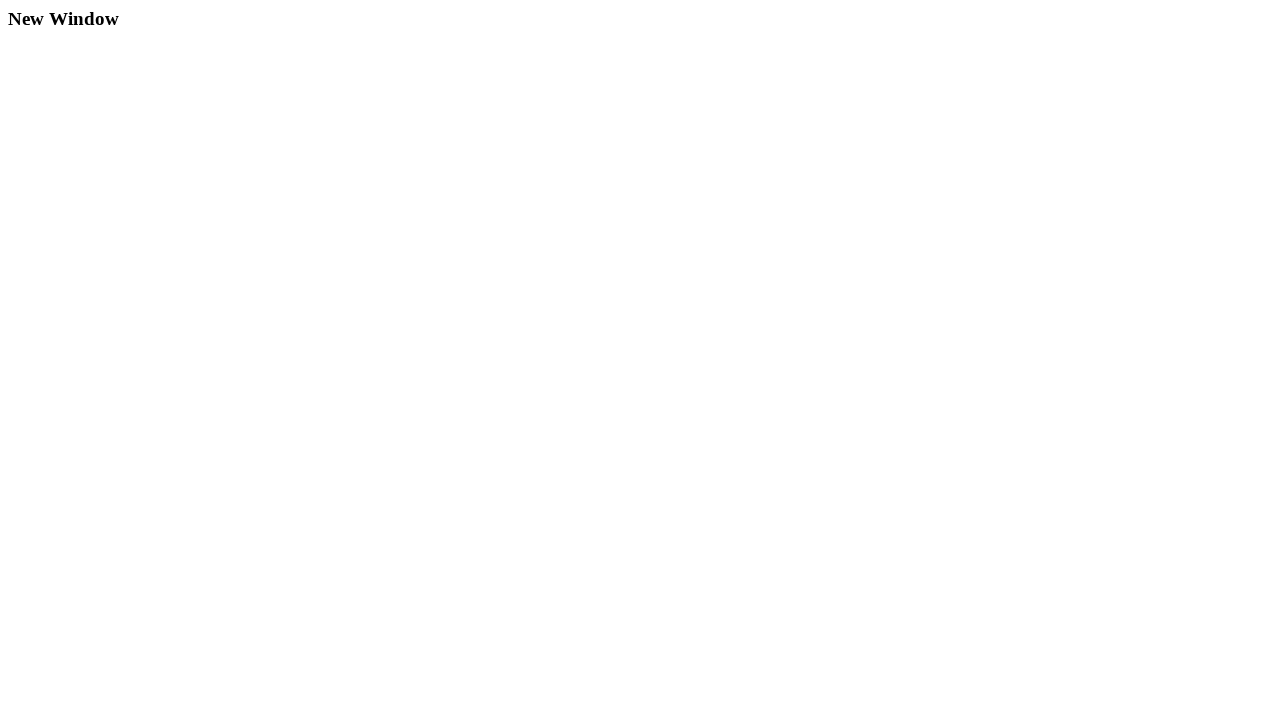

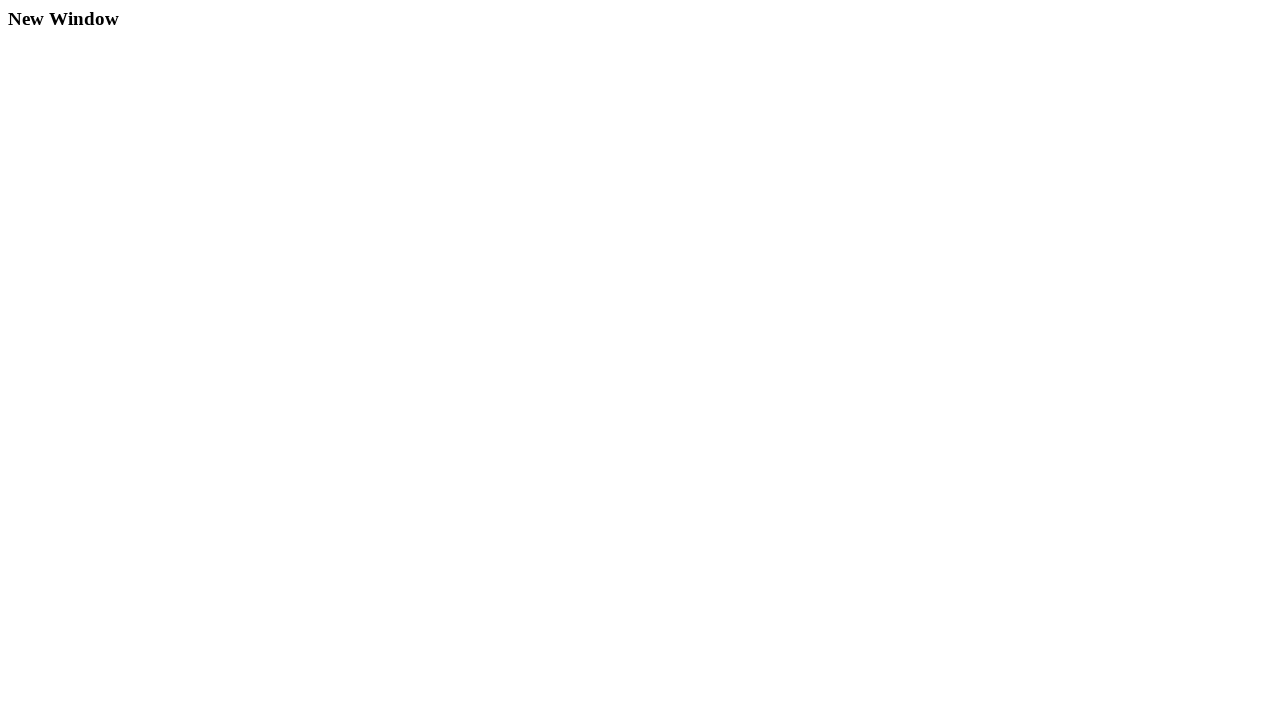